Tests form interactions on a registration page including selecting values from a dropdown (Skills) and clicking a radio button

Starting URL: http://demo.automationtesting.in/Register.html

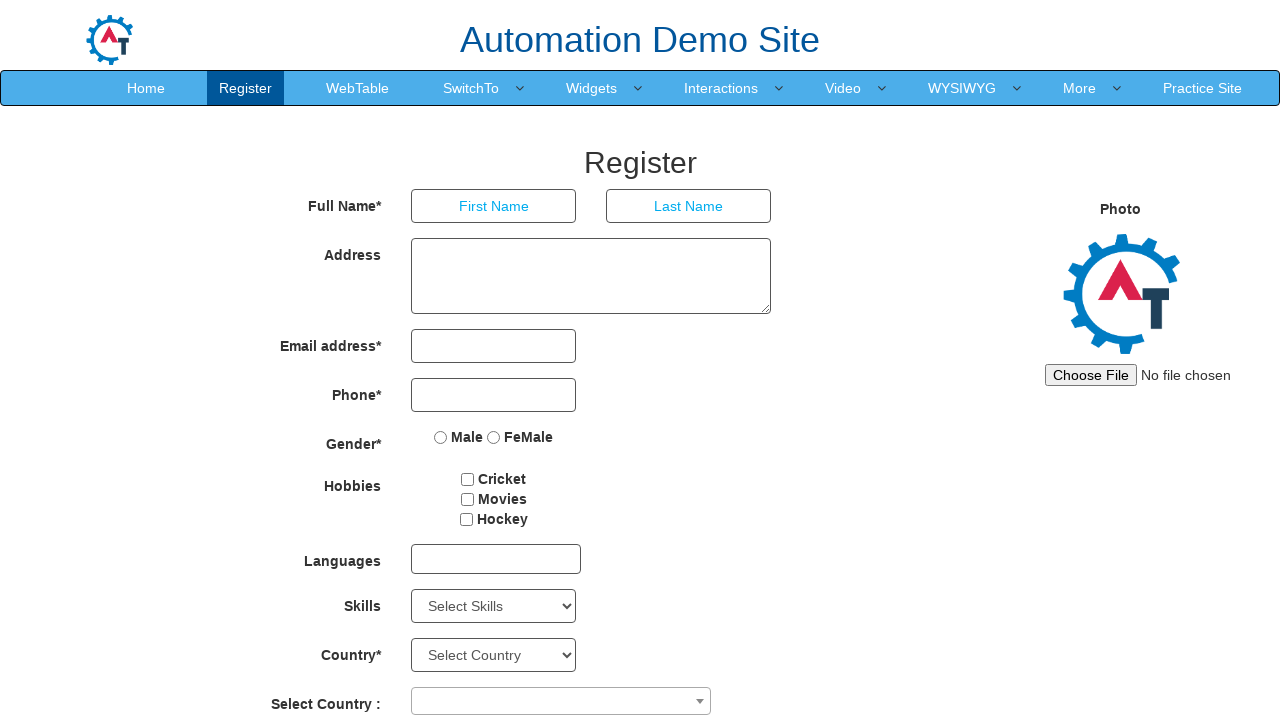

Selected 'Adobe Photoshop' from Skills dropdown by value on #Skills
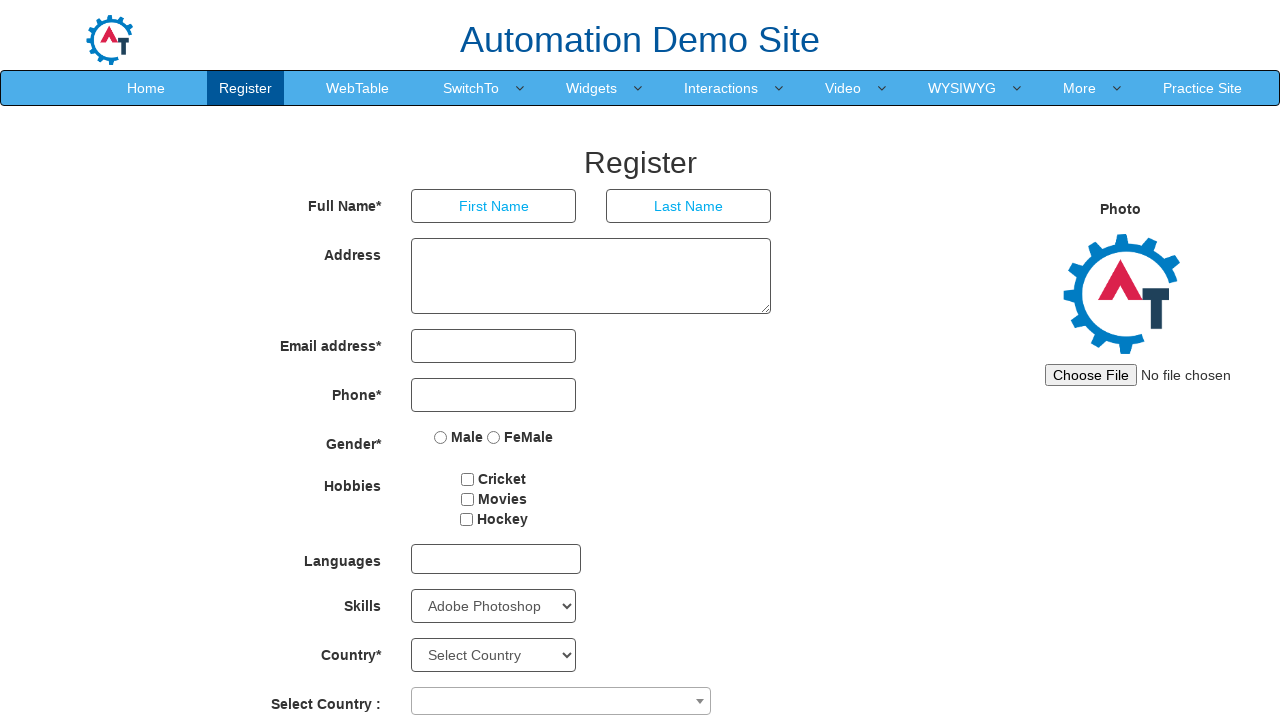

Selected Skills dropdown option at index 7 on #Skills
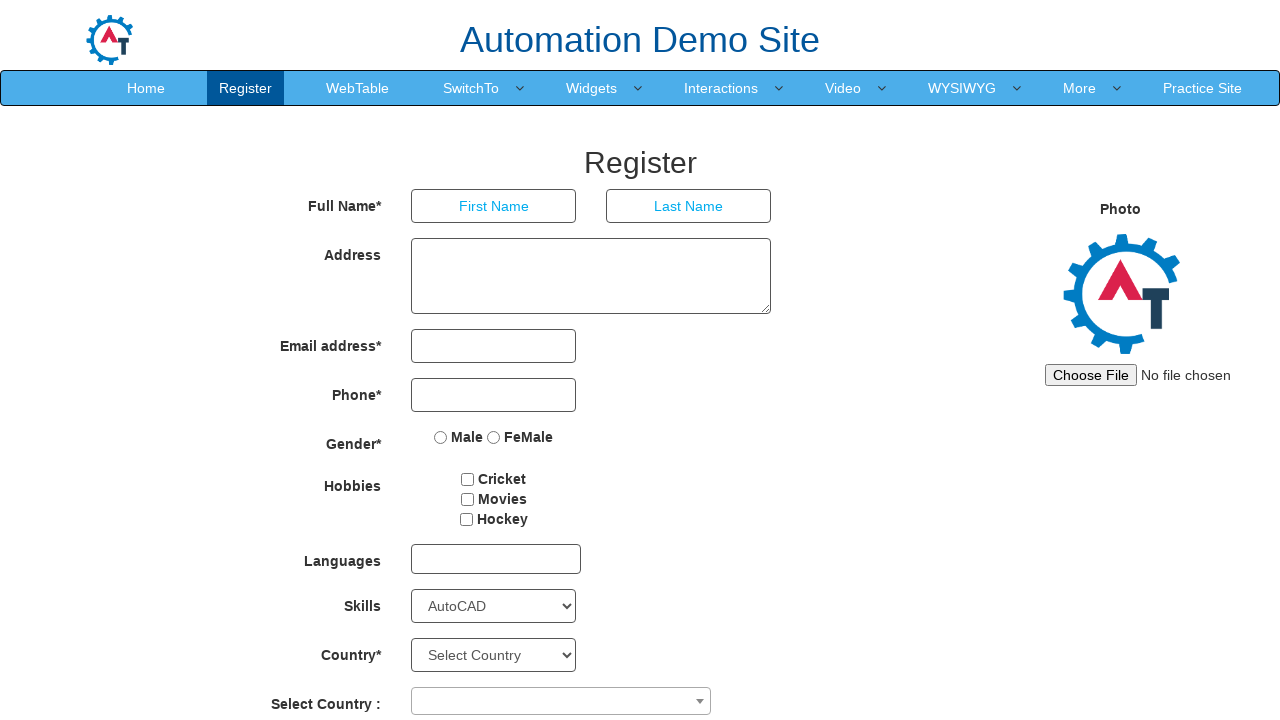

Located first radio button in gender/type section
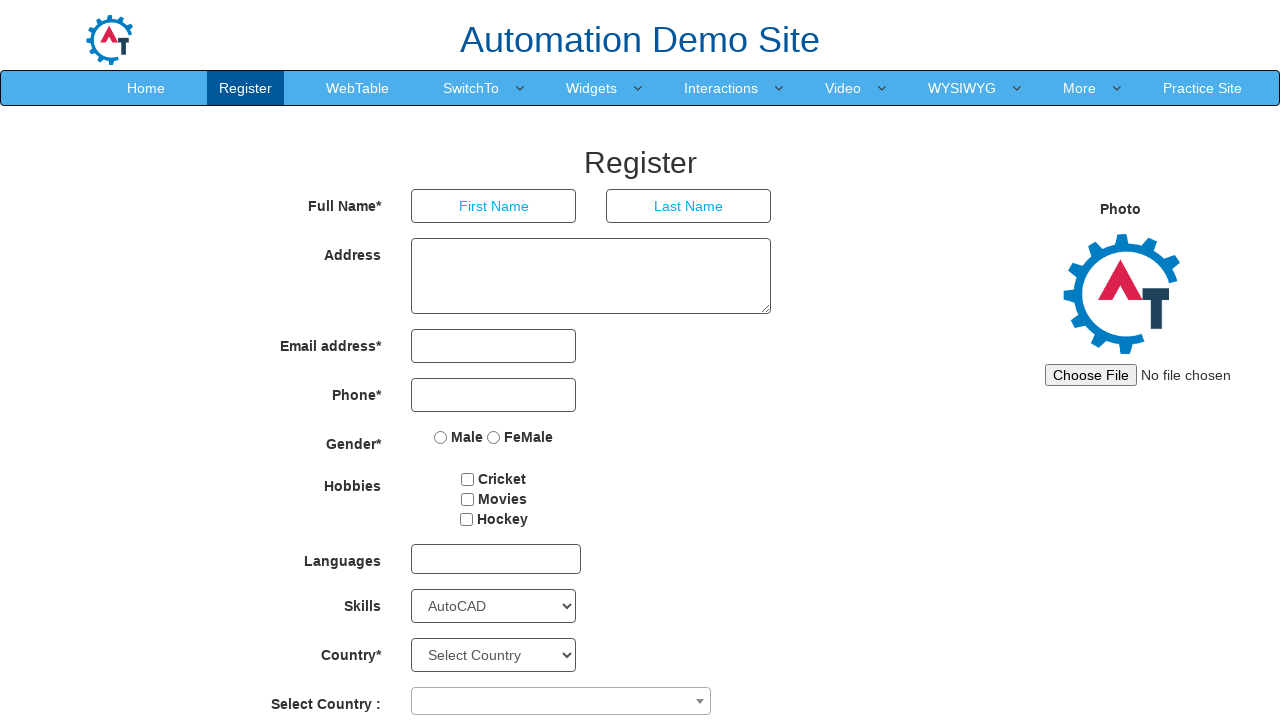

Clicked first radio button as it was not checked at (459, 437) on xpath=//*[@class='col-md-4 col-xs-4 col-sm-4']/label[1]
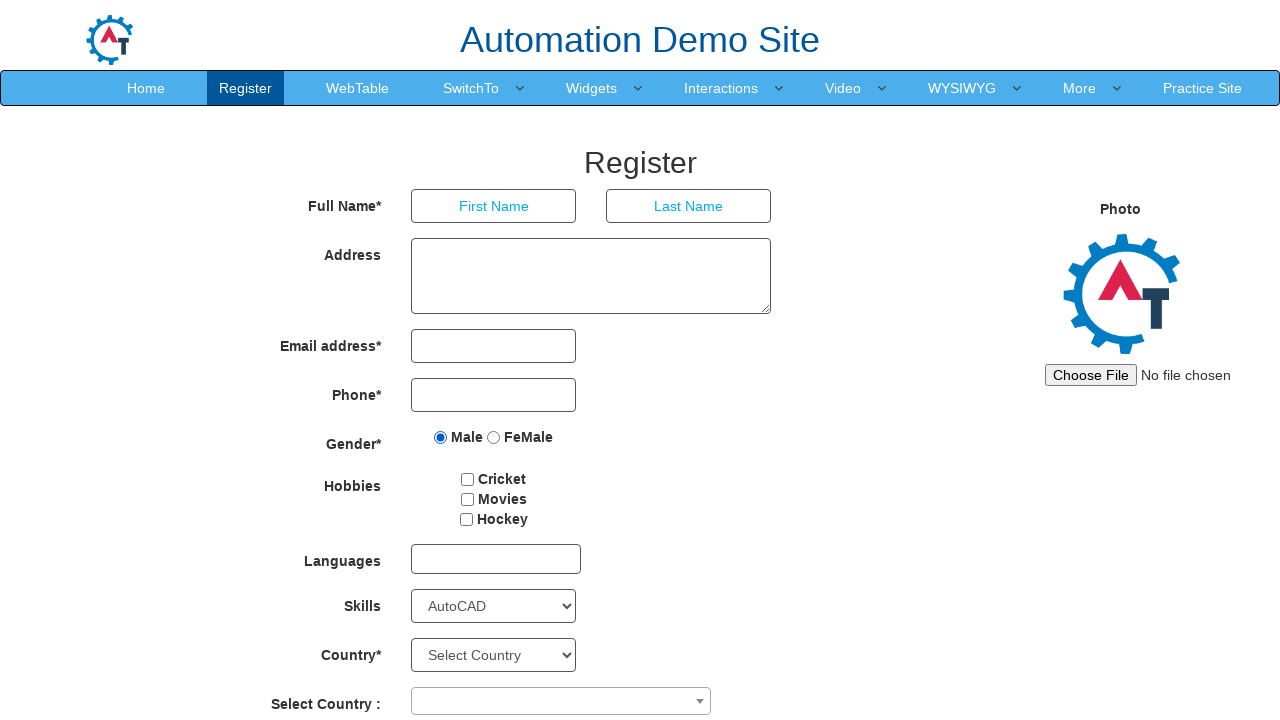

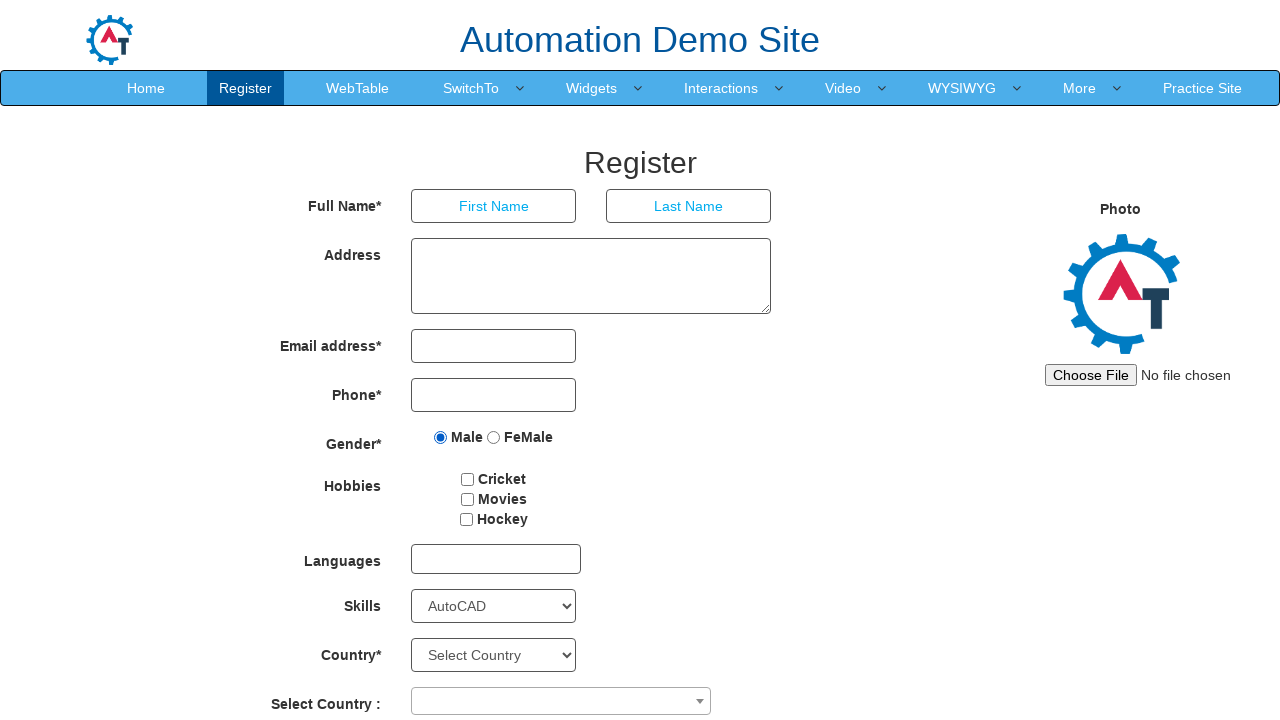